Tests popup/dialog handling by clicking alert and confirm buttons and handling the dialog events

Starting URL: https://www.rahulshettyacademy.com/AutomationPractice/

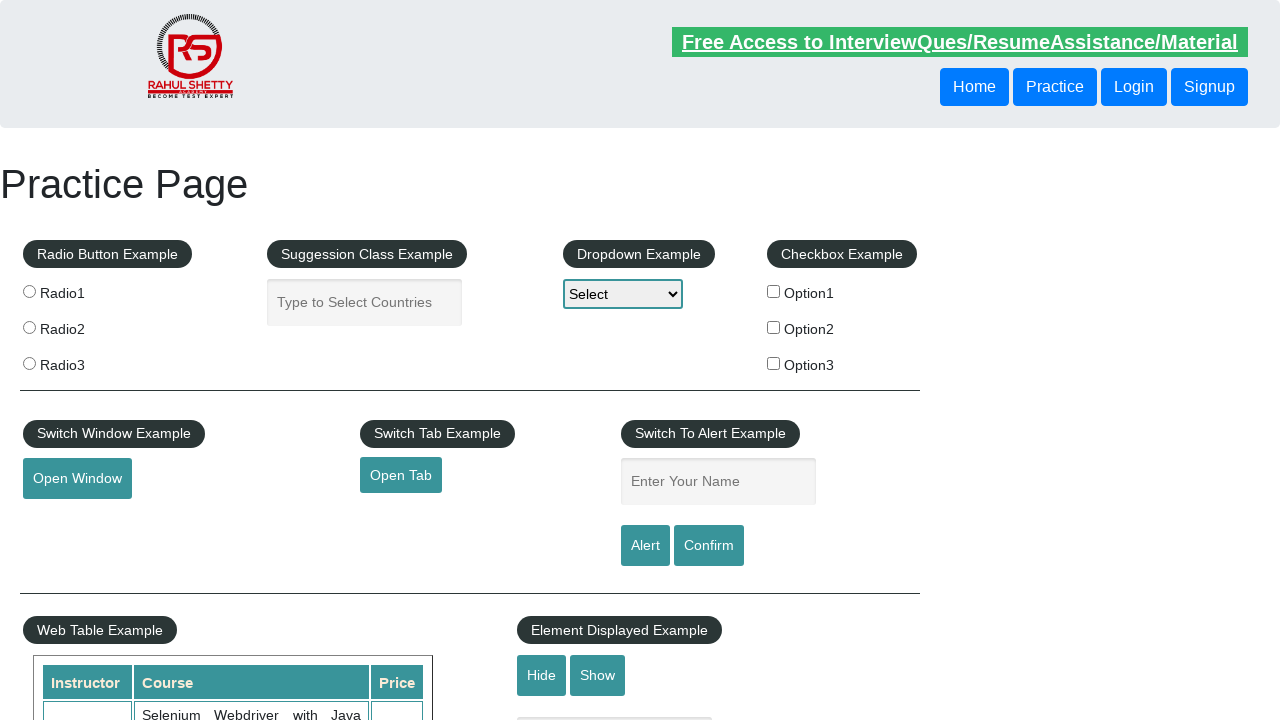

Set up dialog handler to automatically accept all dialogs
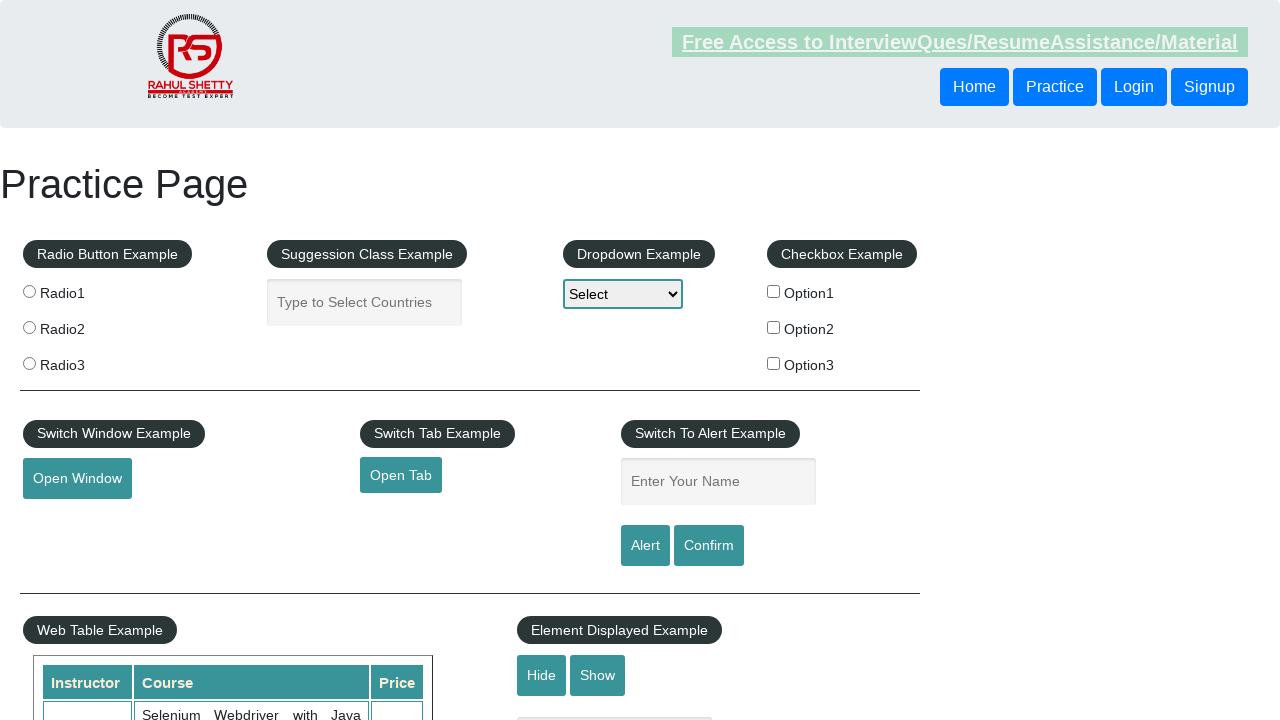

Clicked alert button to trigger alert dialog at (645, 546) on #alertbtn
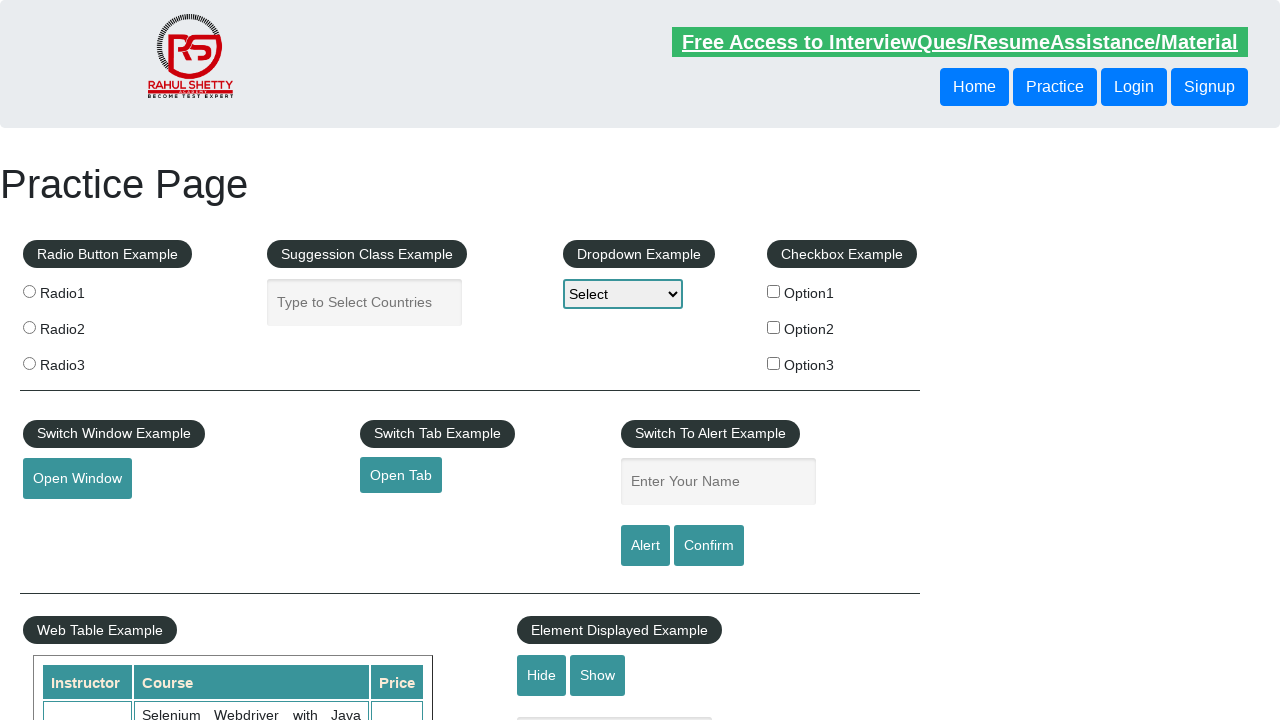

Clicked confirm button to trigger confirm dialog at (709, 546) on #confirmbtn
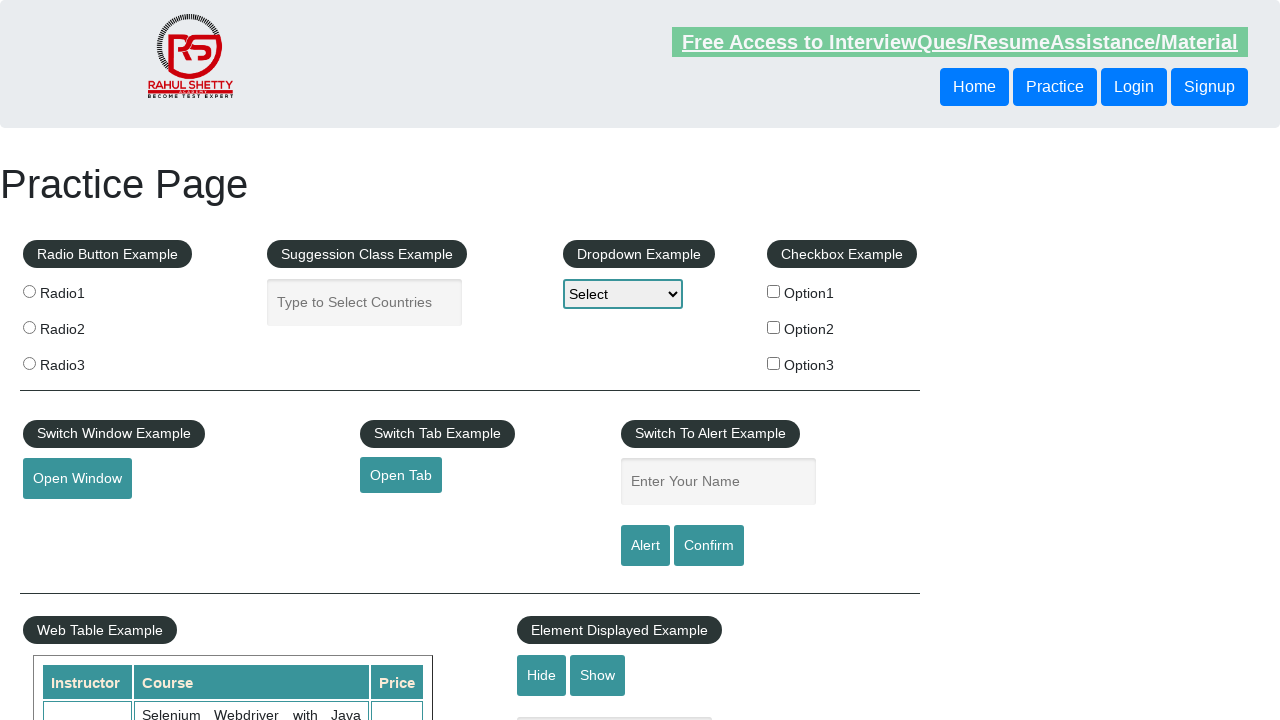

Clicked alert button again to trigger another alert dialog at (645, 546) on #alertbtn
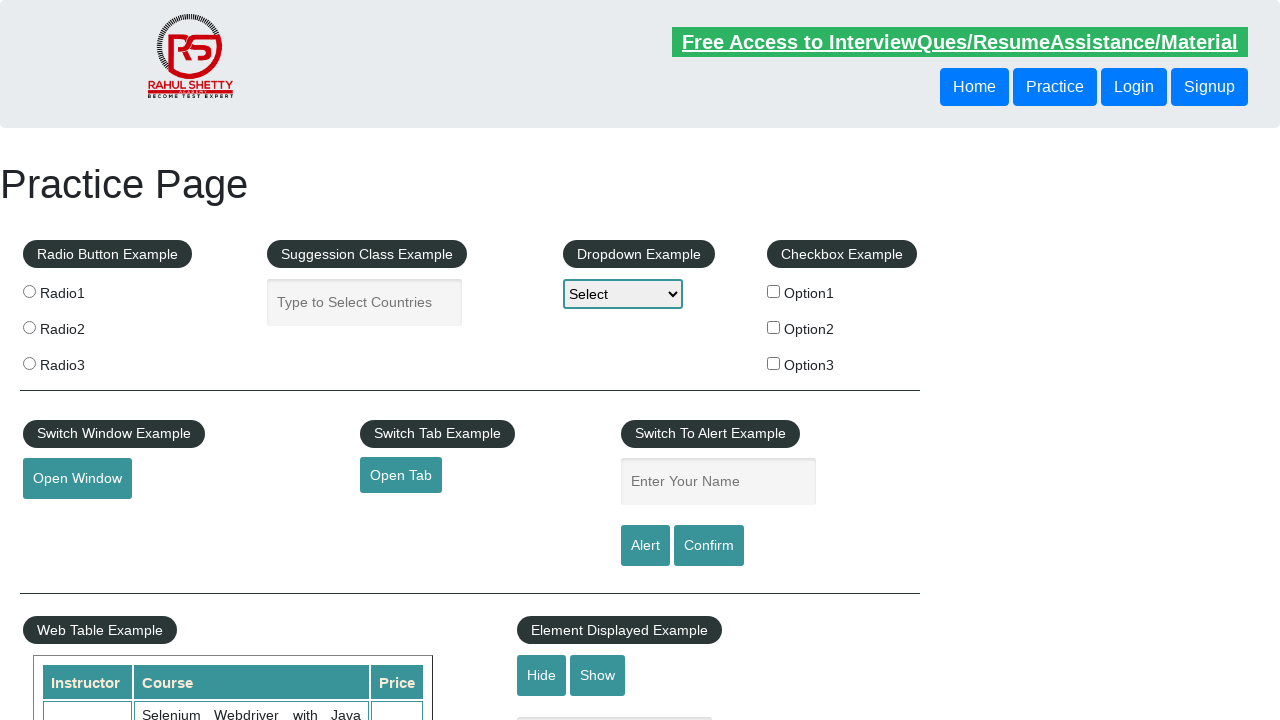

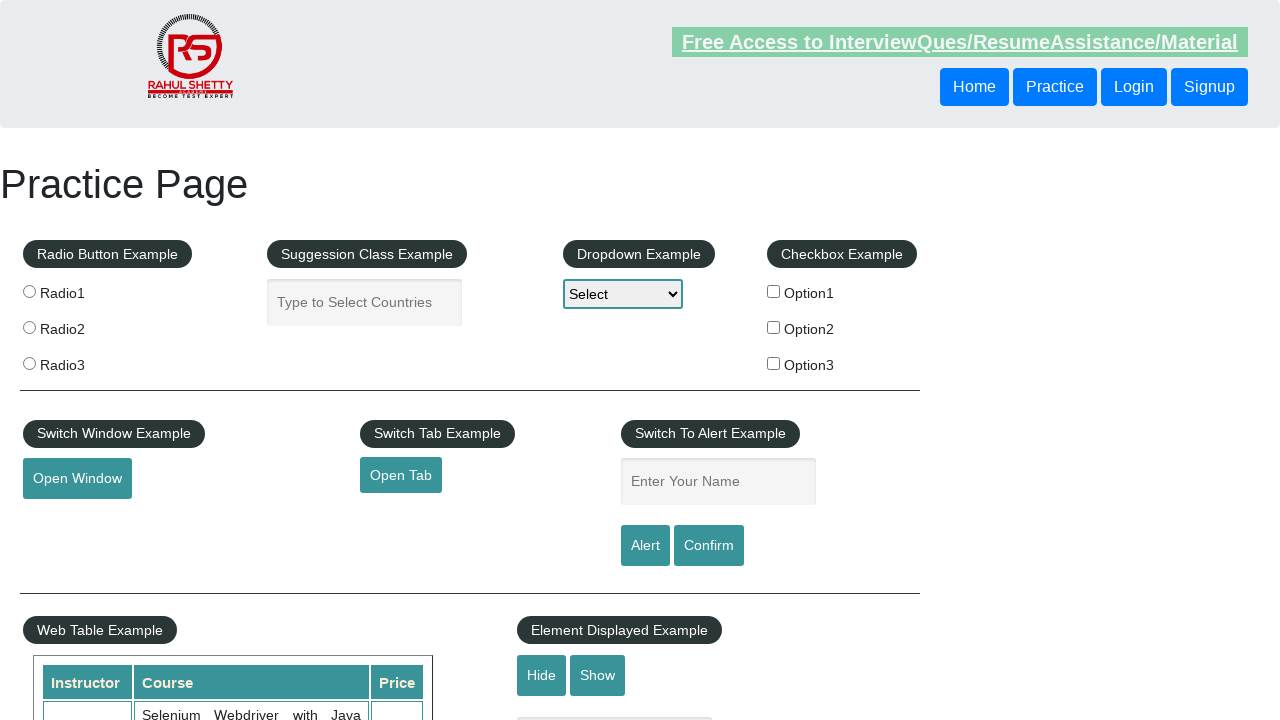